Tests registration form with mismatched password confirmation and verifies the appropriate error message

Starting URL: https://alada.vn/tai-khoan/dang-ky.html

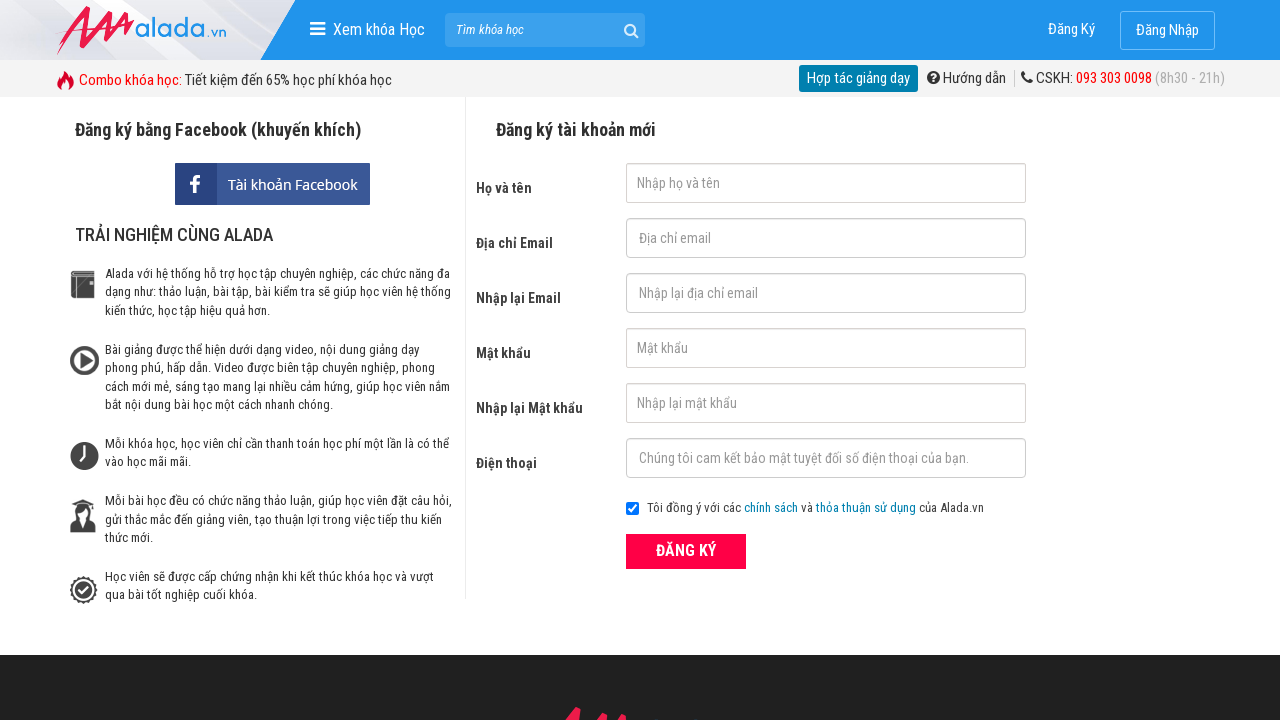

Filled first name field with 'Hoangxuyen' on #txtFirstname
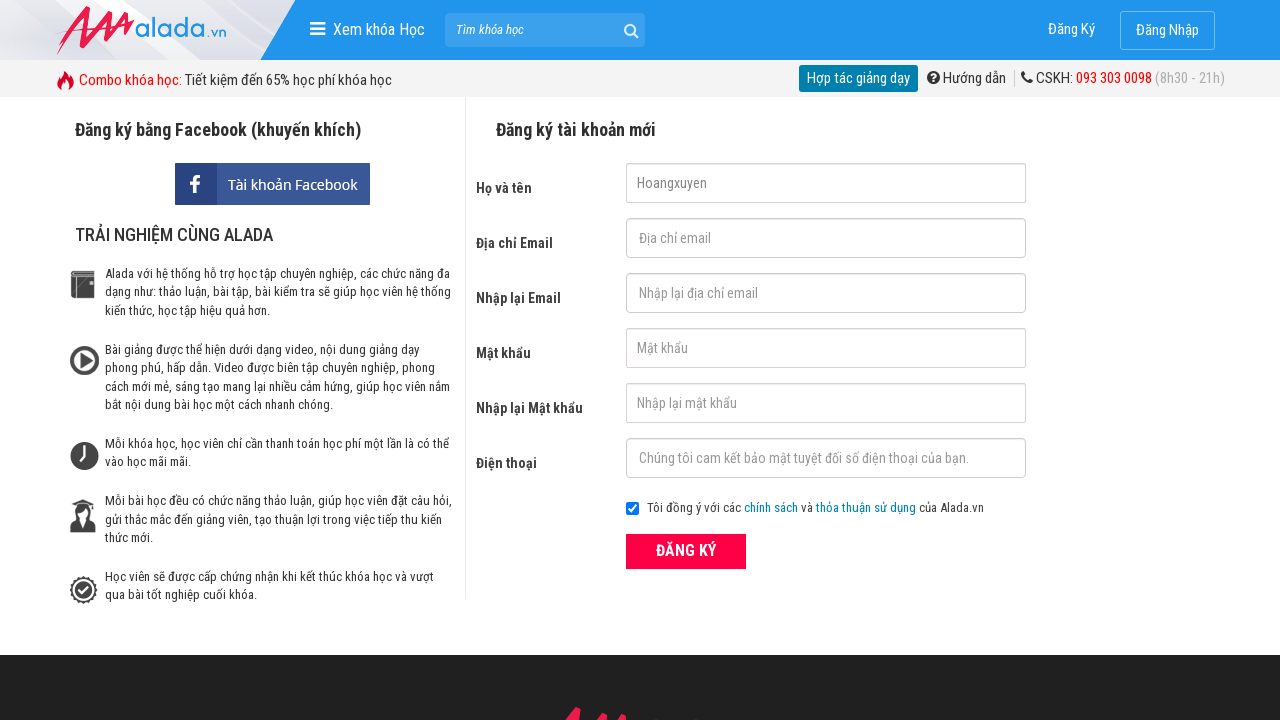

Filled email field with 'Hoangxuyen@gmail.com' on #txtEmail
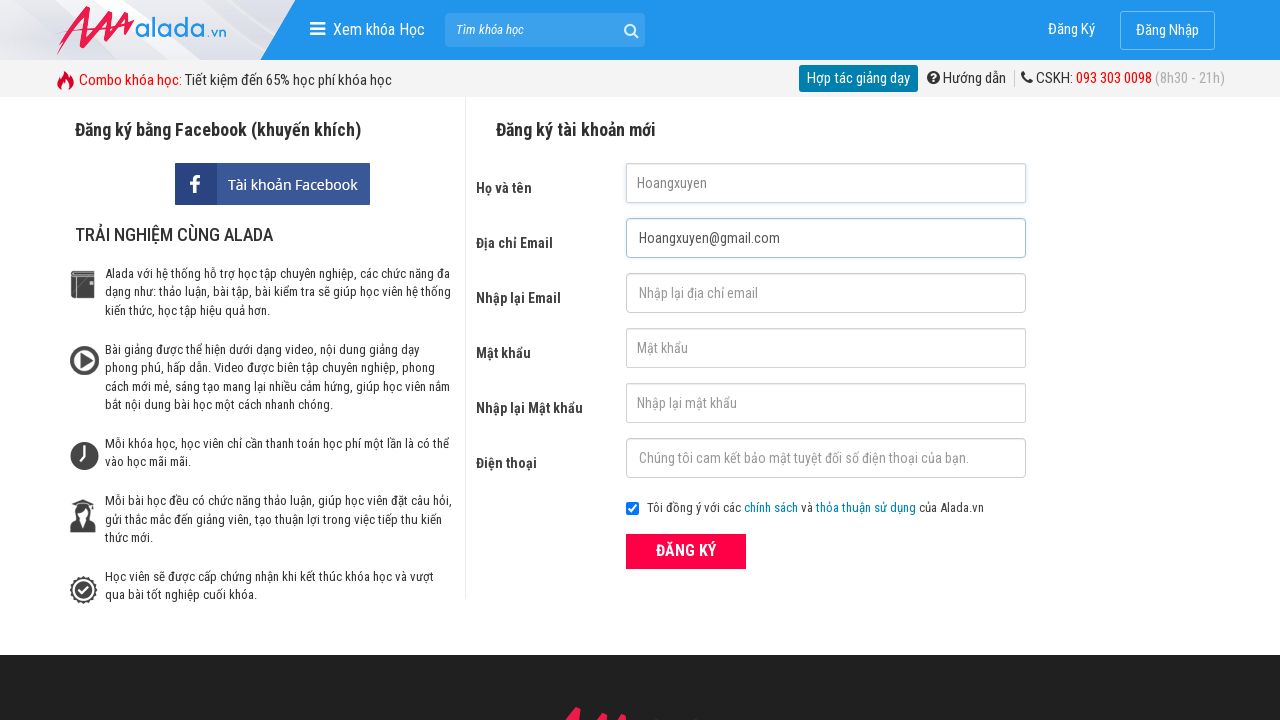

Filled email confirmation field with 'Hoangxuyen@gmail.com' on #txtCEmail
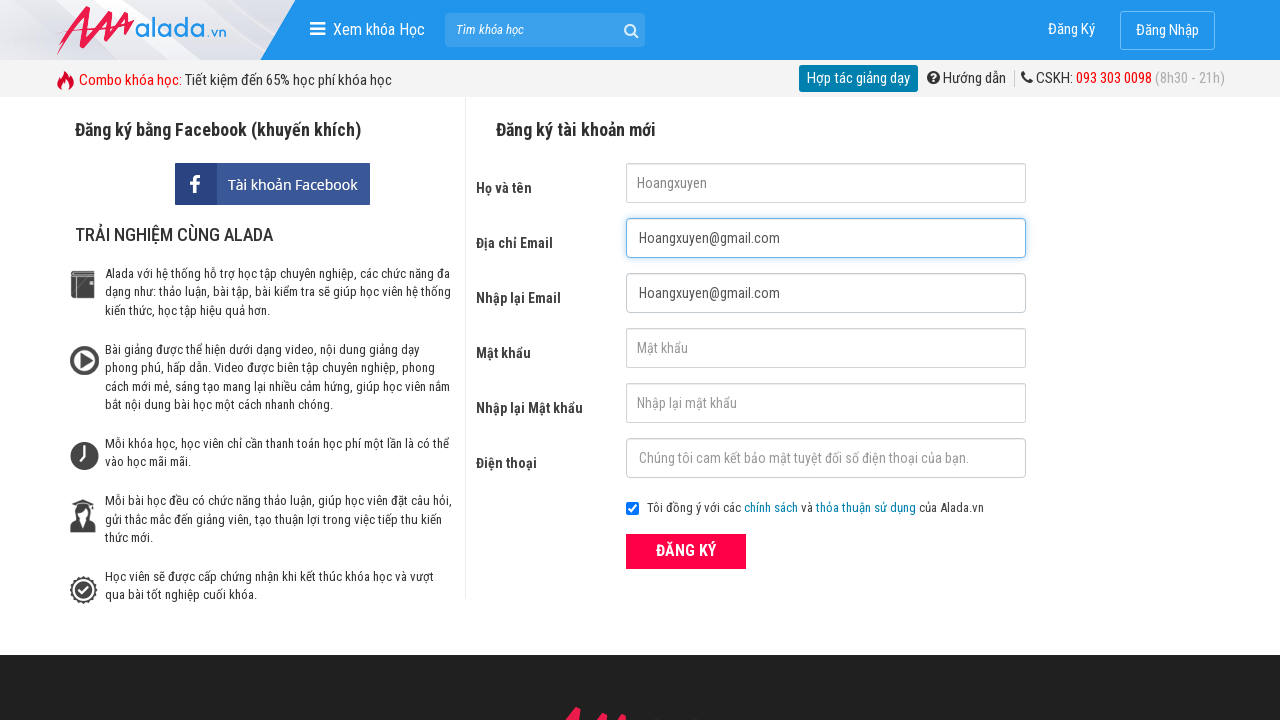

Filled password field with '12072000' on #txtPassword
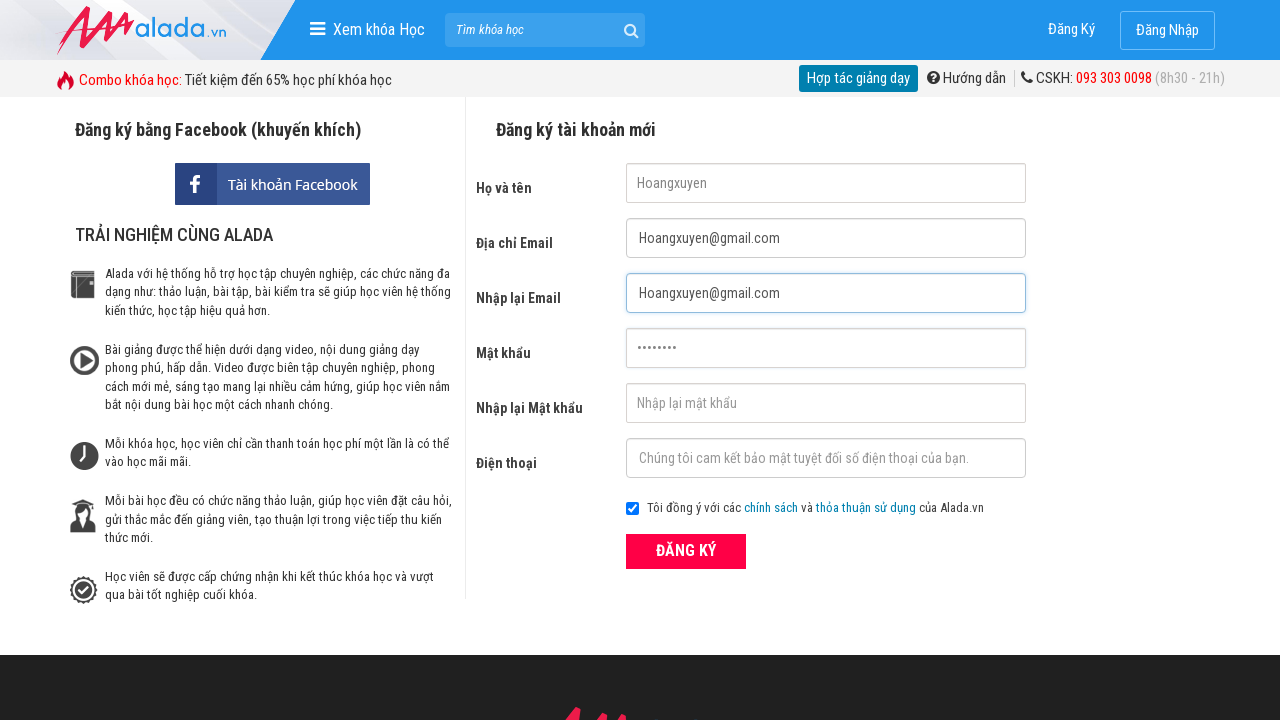

Filled password confirmation field with mismatched password '12072001' on #txtCPassword
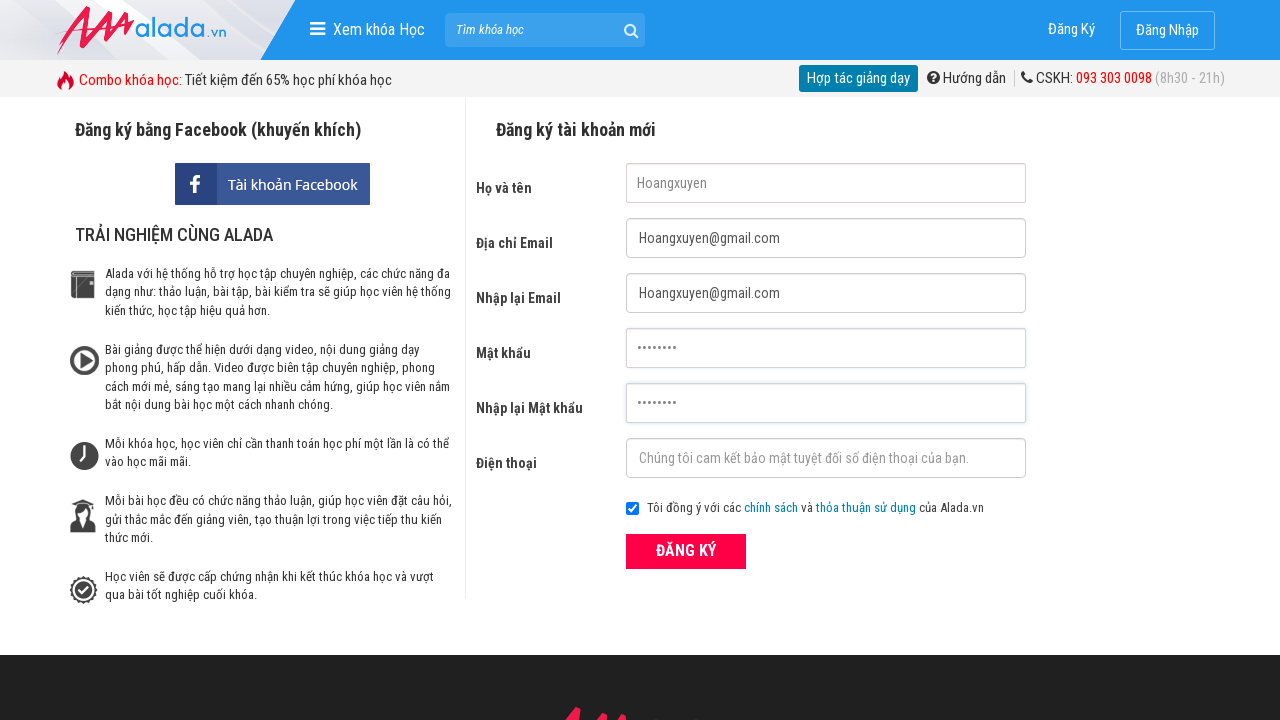

Filled phone field with '0907946763' on #txtPhone
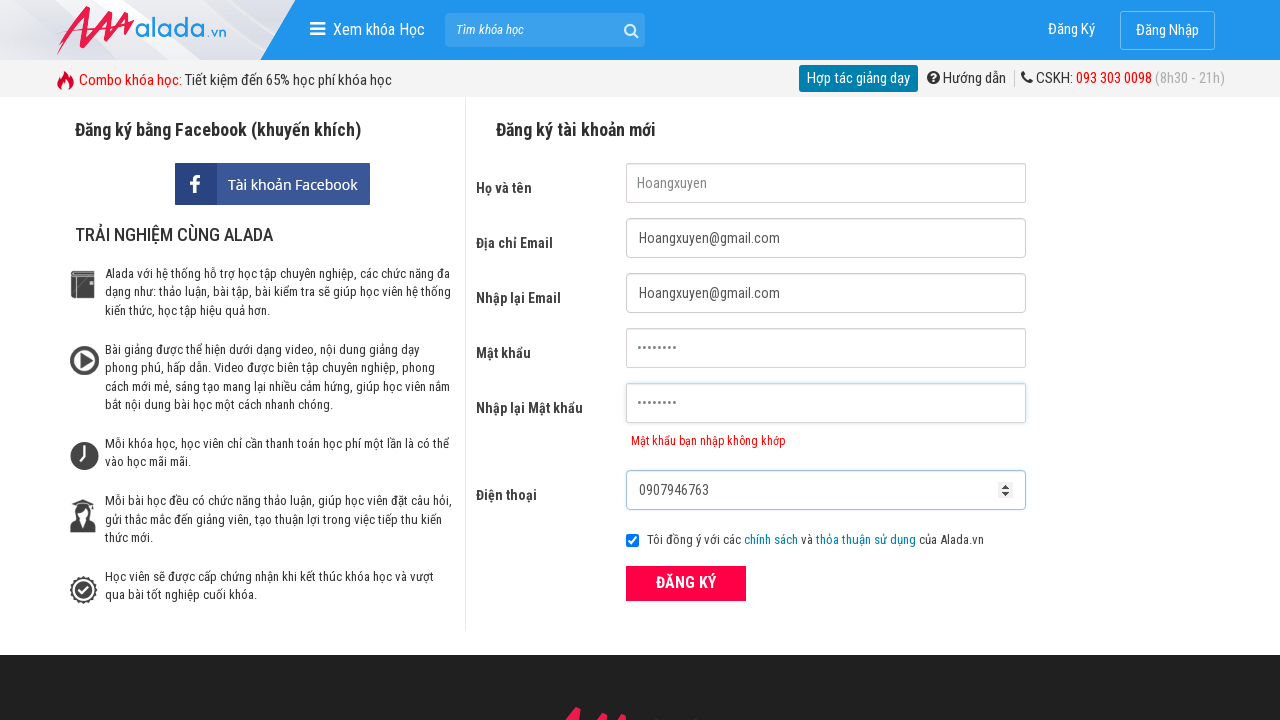

Clicked ĐĂNG KÝ (Register) button at (686, 583) on xpath=//div[@class='form frmRegister']//button[text()='ĐĂNG KÝ']
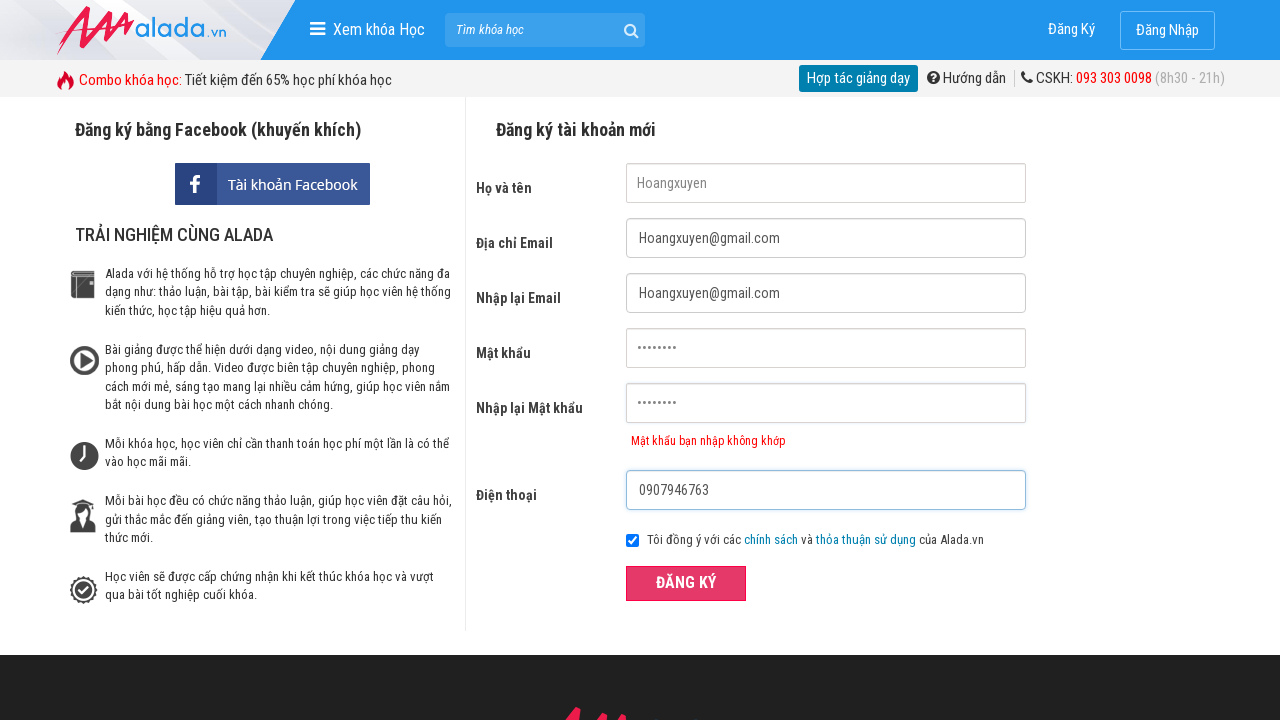

Password confirmation error message appeared
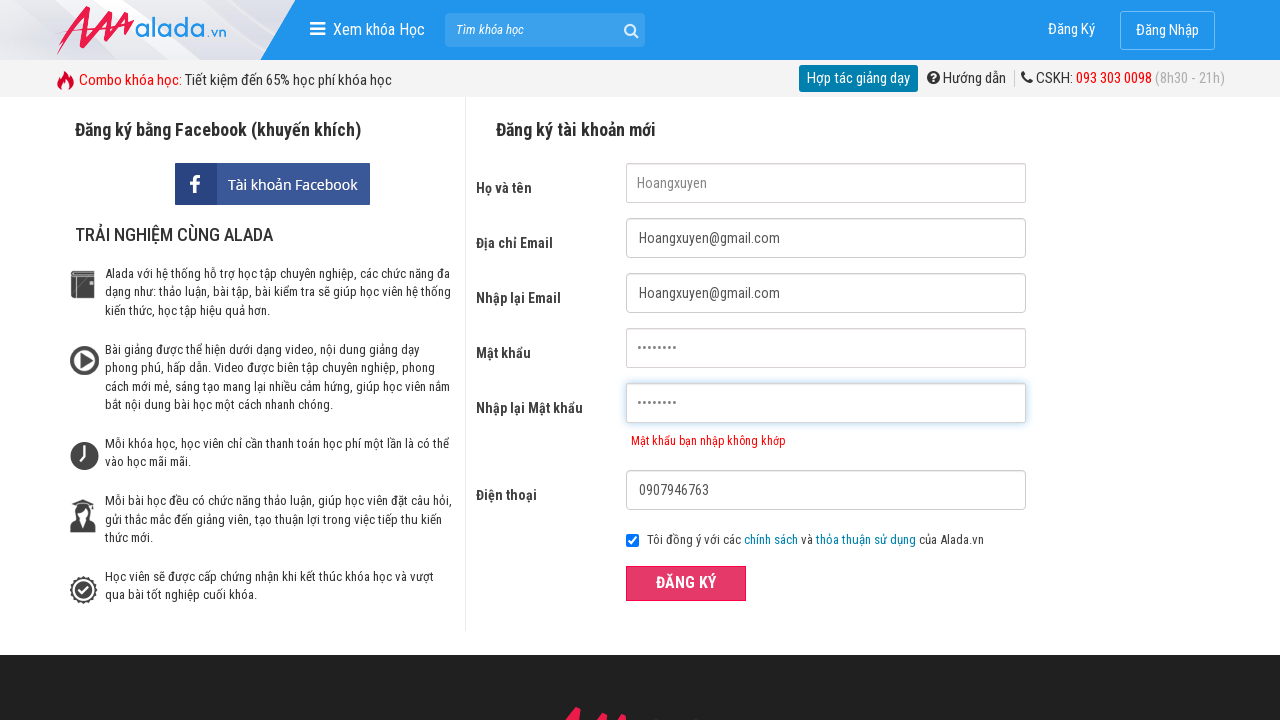

Verified error message 'Mật khẩu bạn nhập không khớp' is displayed
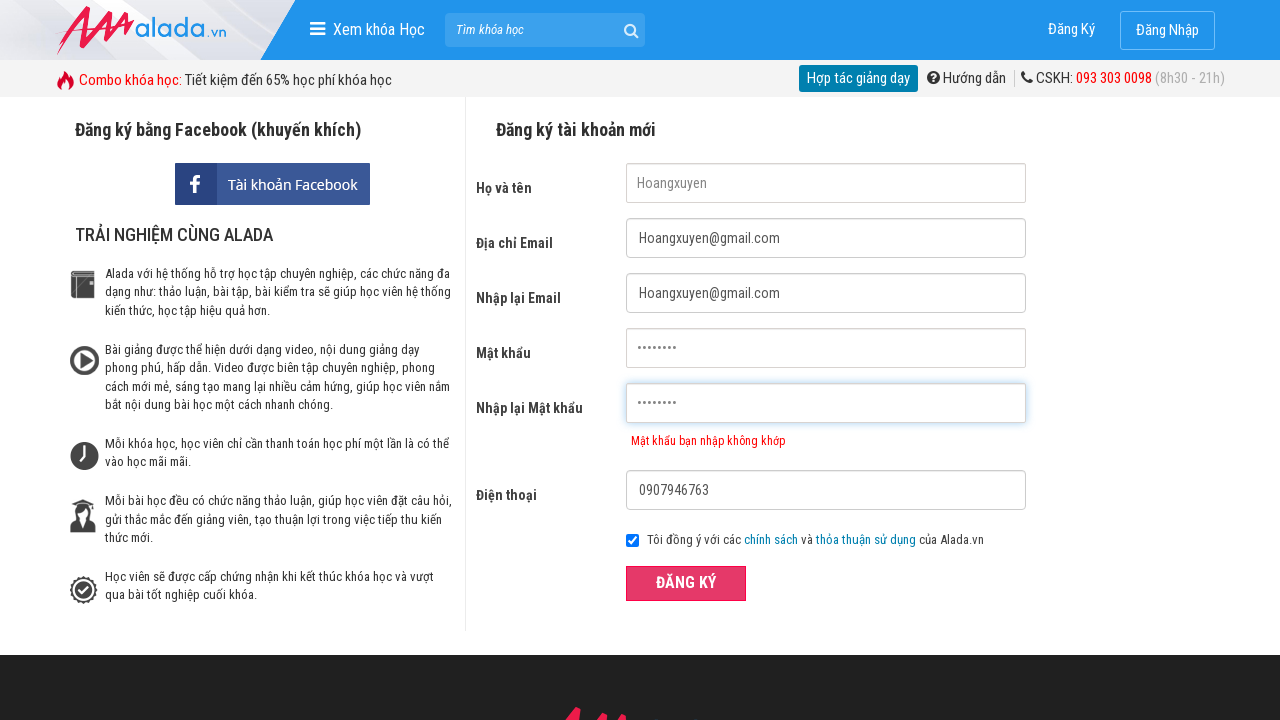

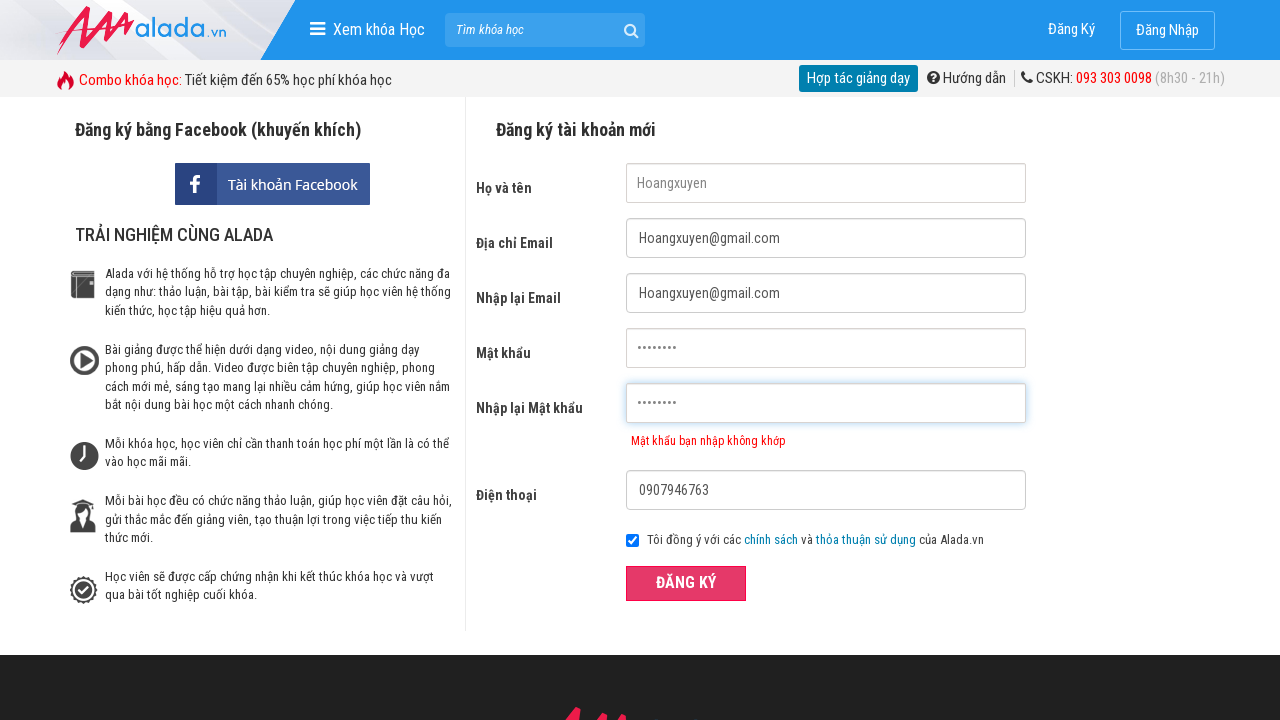